Tests an e-commerce flow by adding multiple items to cart, proceeding to checkout, and applying a promo code

Starting URL: https://rahulshettyacademy.com/seleniumPractise

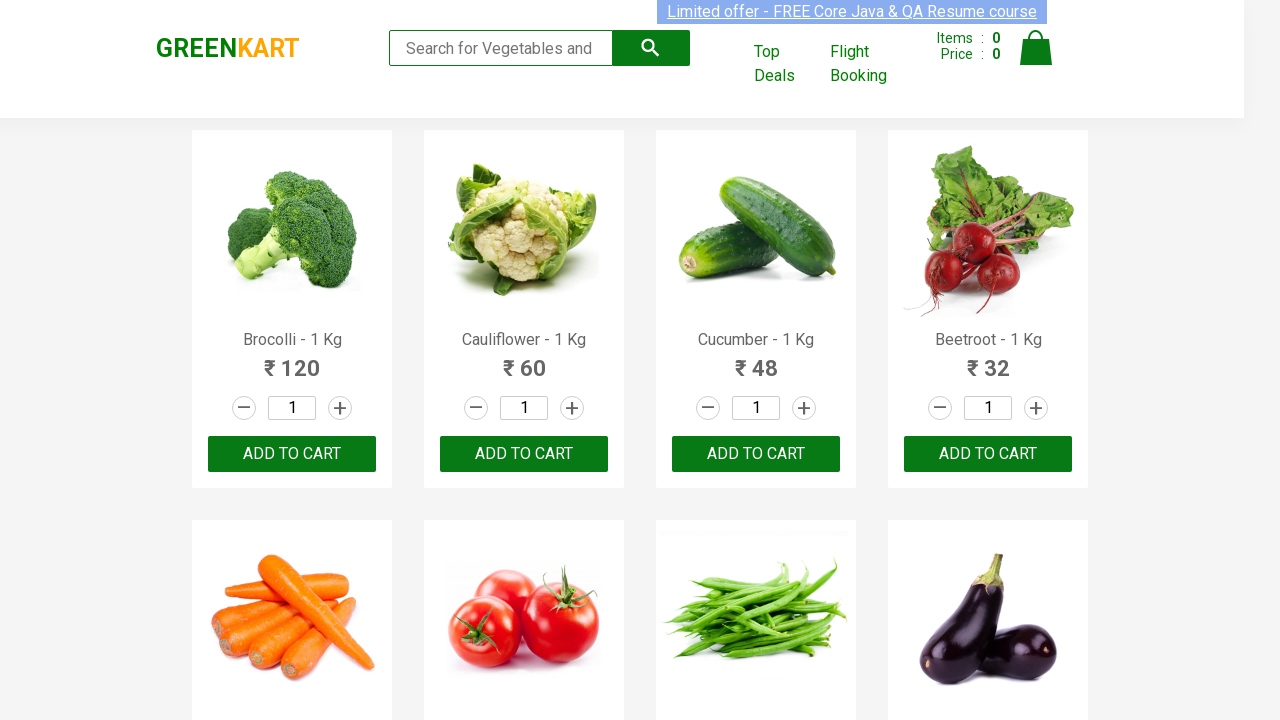

Located all product names on the page
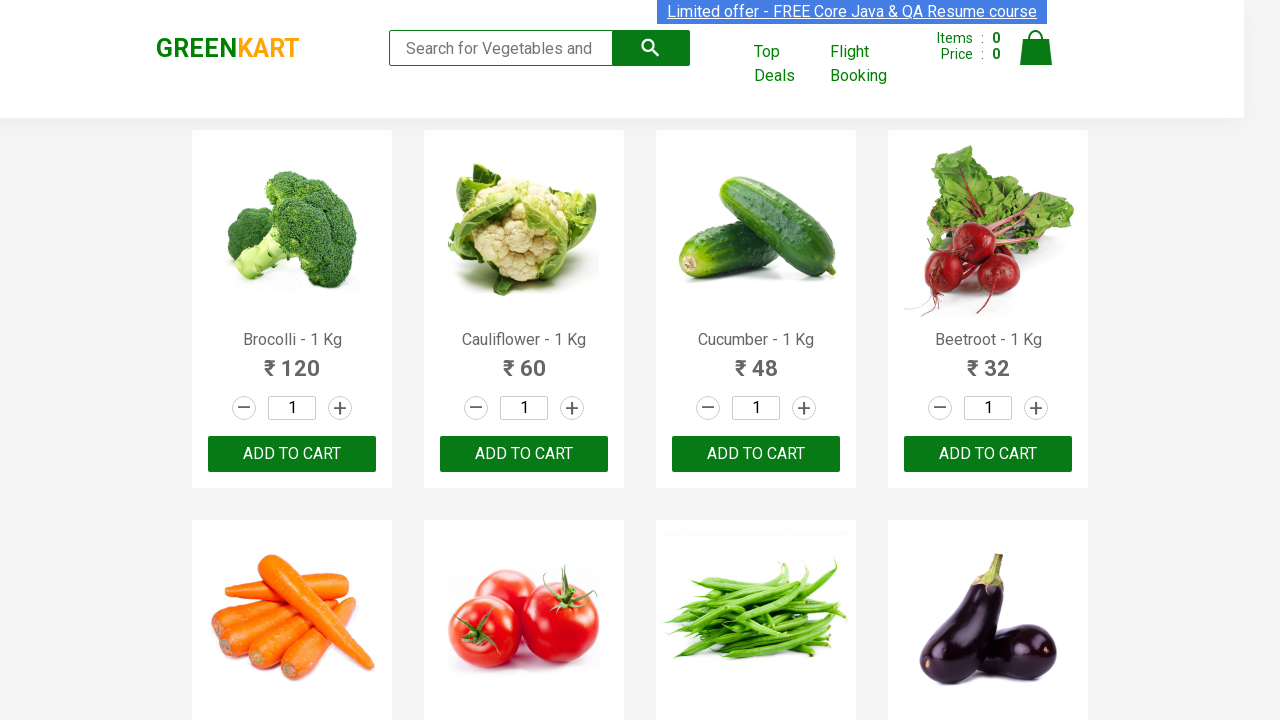

Added Cucumber to cart at (756, 454) on xpath=//div[@class='product-action']/button >> nth=2
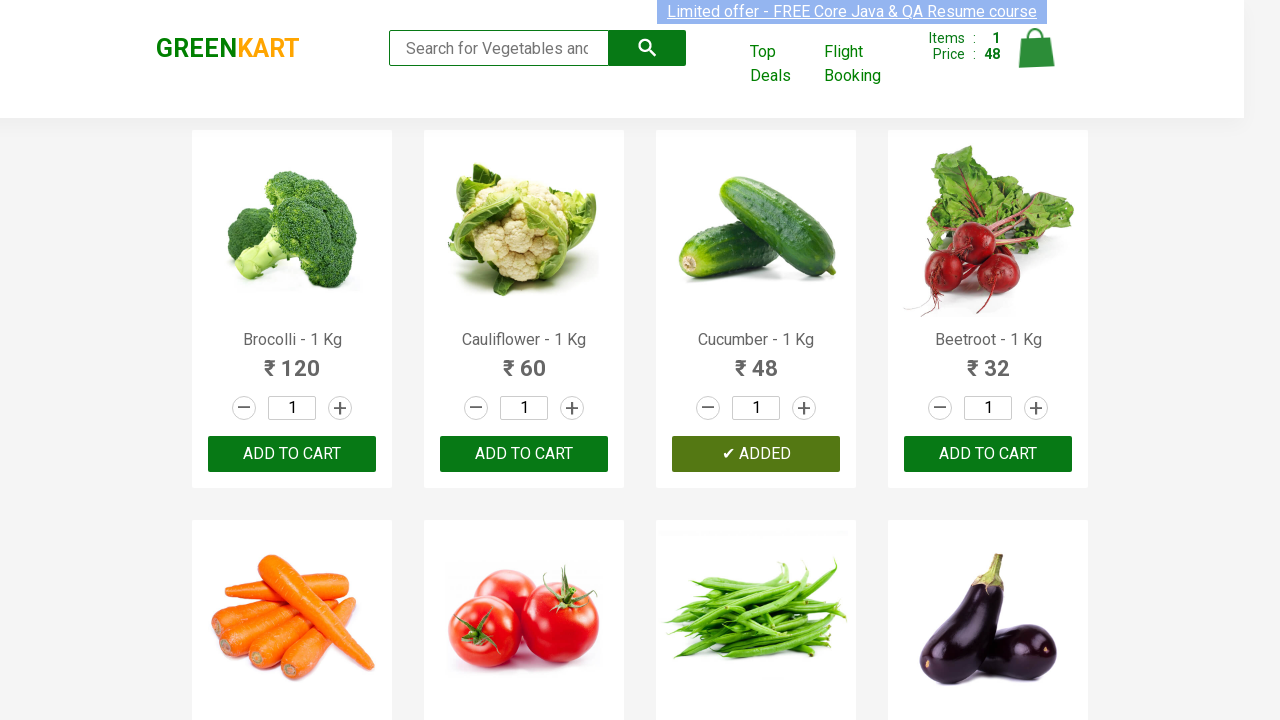

Added Beetroot to cart at (988, 454) on xpath=//div[@class='product-action']/button >> nth=3
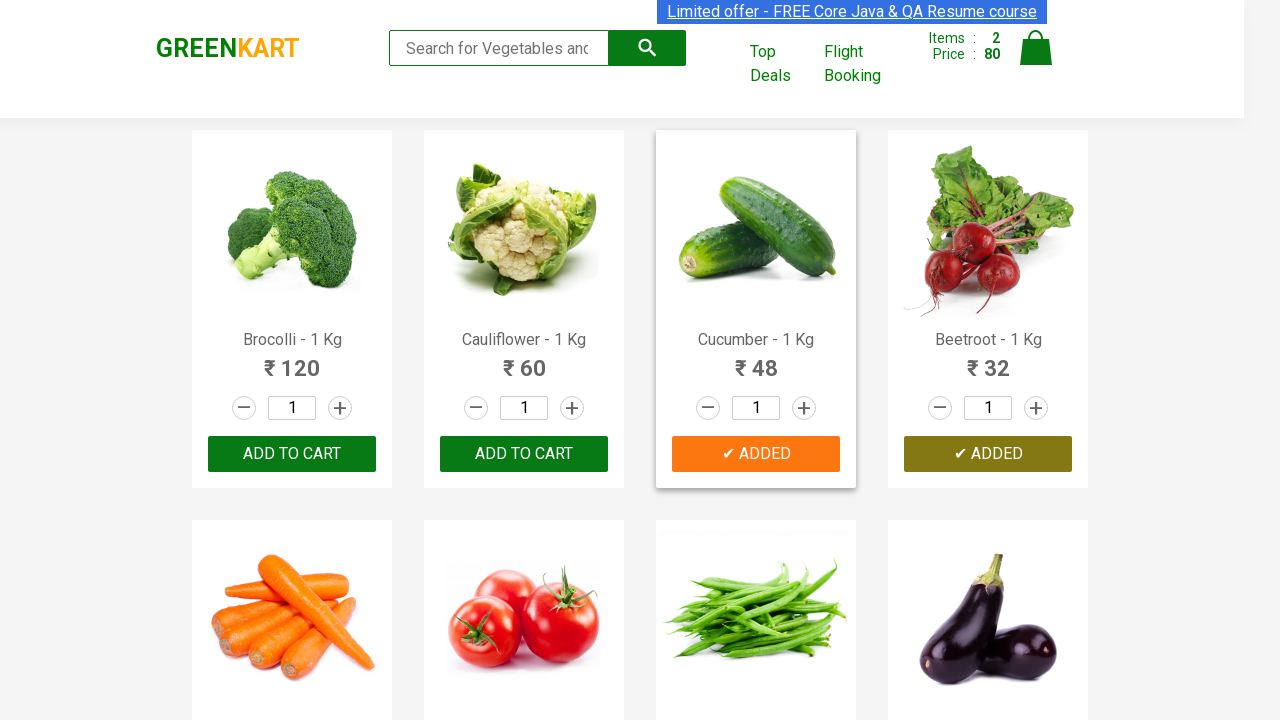

Added Onion to cart at (524, 360) on xpath=//div[@class='product-action']/button >> nth=13
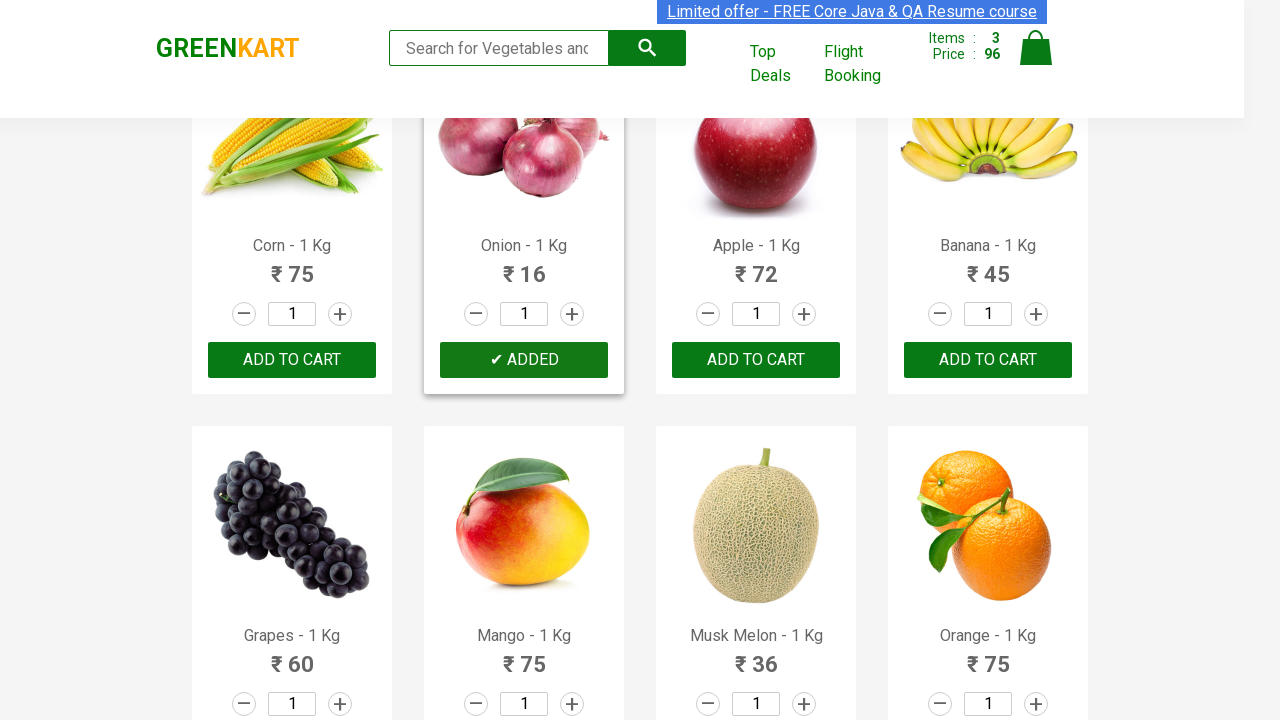

Added Mango to cart at (524, 360) on xpath=//div[@class='product-action']/button >> nth=17
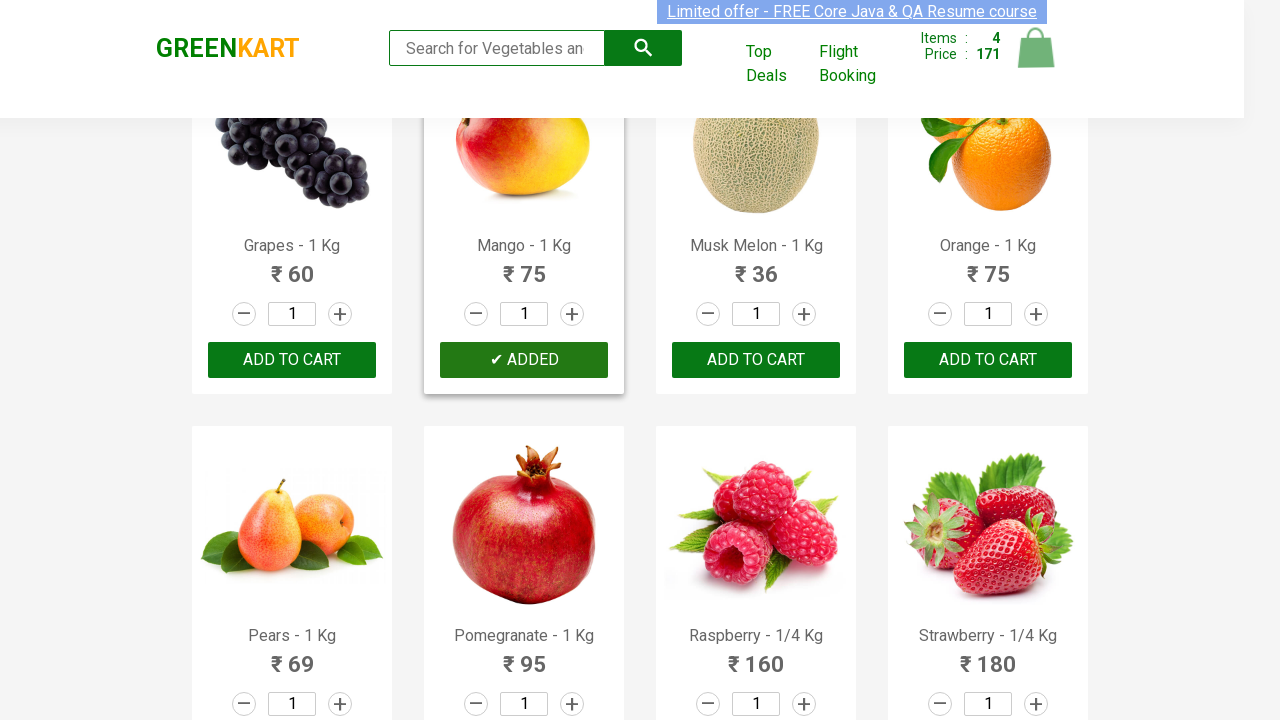

Clicked on cart icon at (1036, 48) on img[alt='Cart']
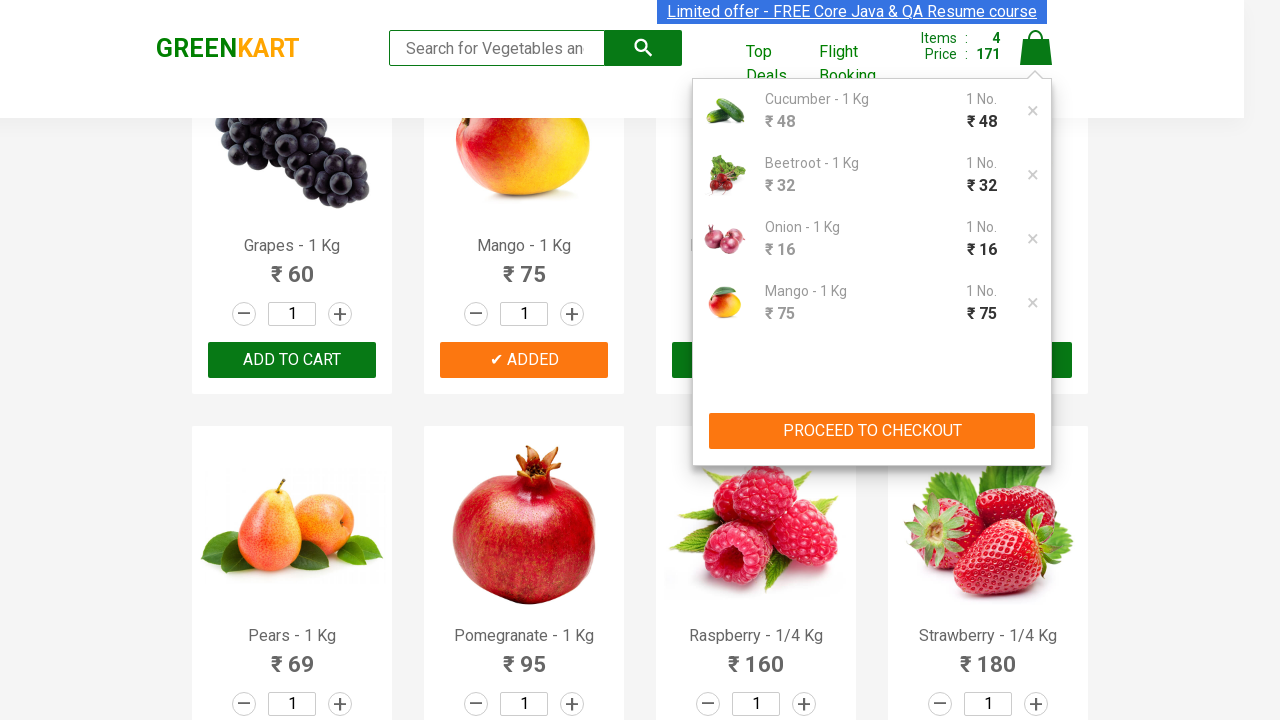

Clicked PROCEED TO CHECKOUT button at (872, 431) on xpath=//button[contains(text(),'PROCEED TO CHECKOUT')]
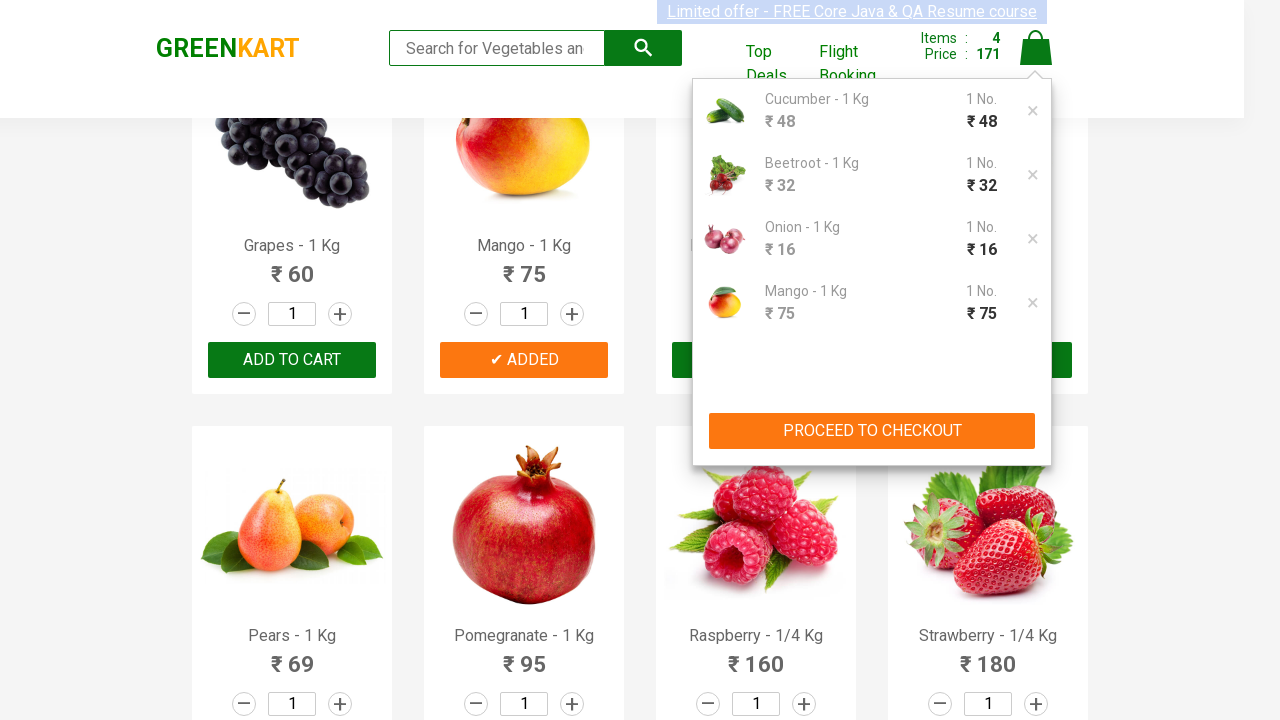

Promo code input field is now visible
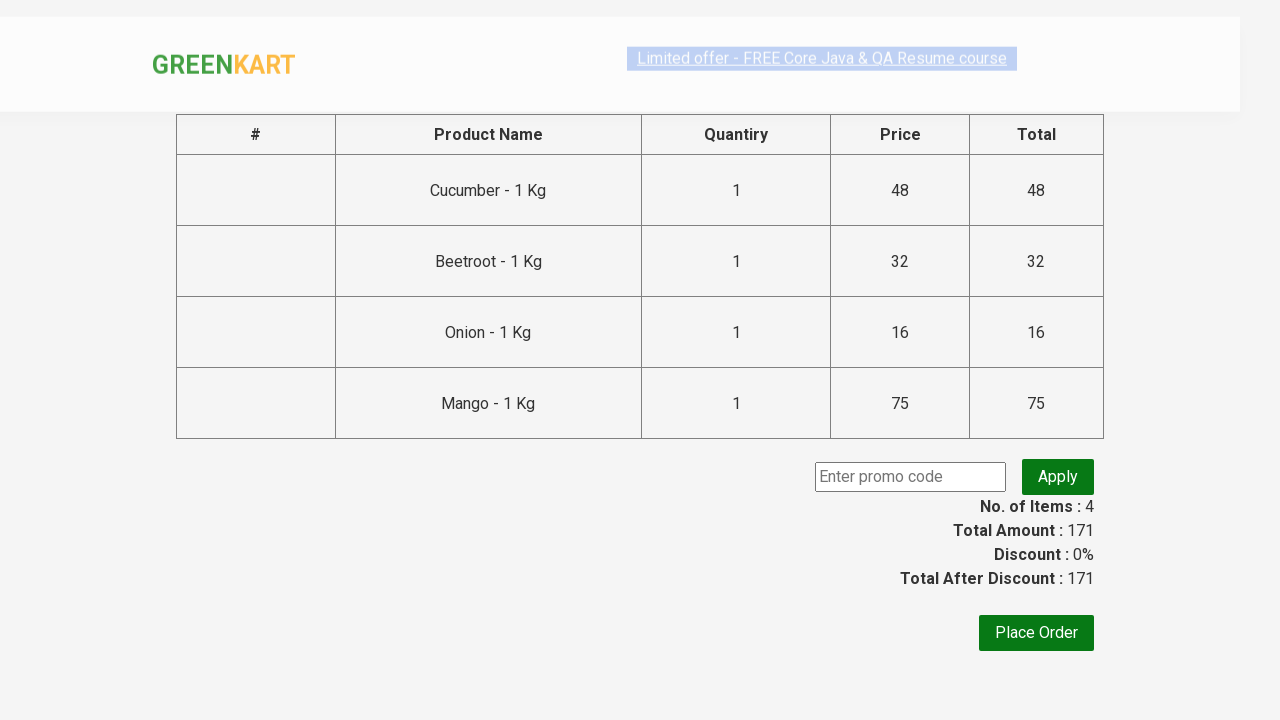

Entered promo code 'rahulshettyacademy' on input.promoCode
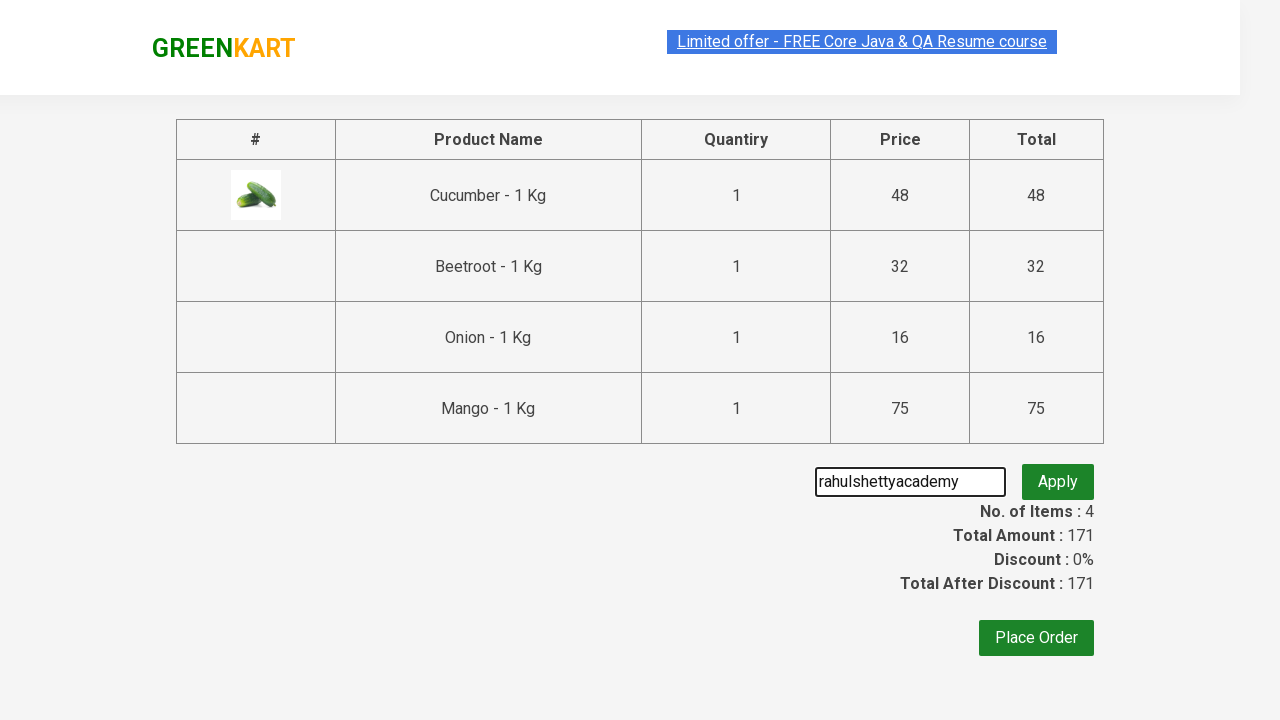

Clicked Apply button to apply promo code at (1058, 477) on button.promoBtn
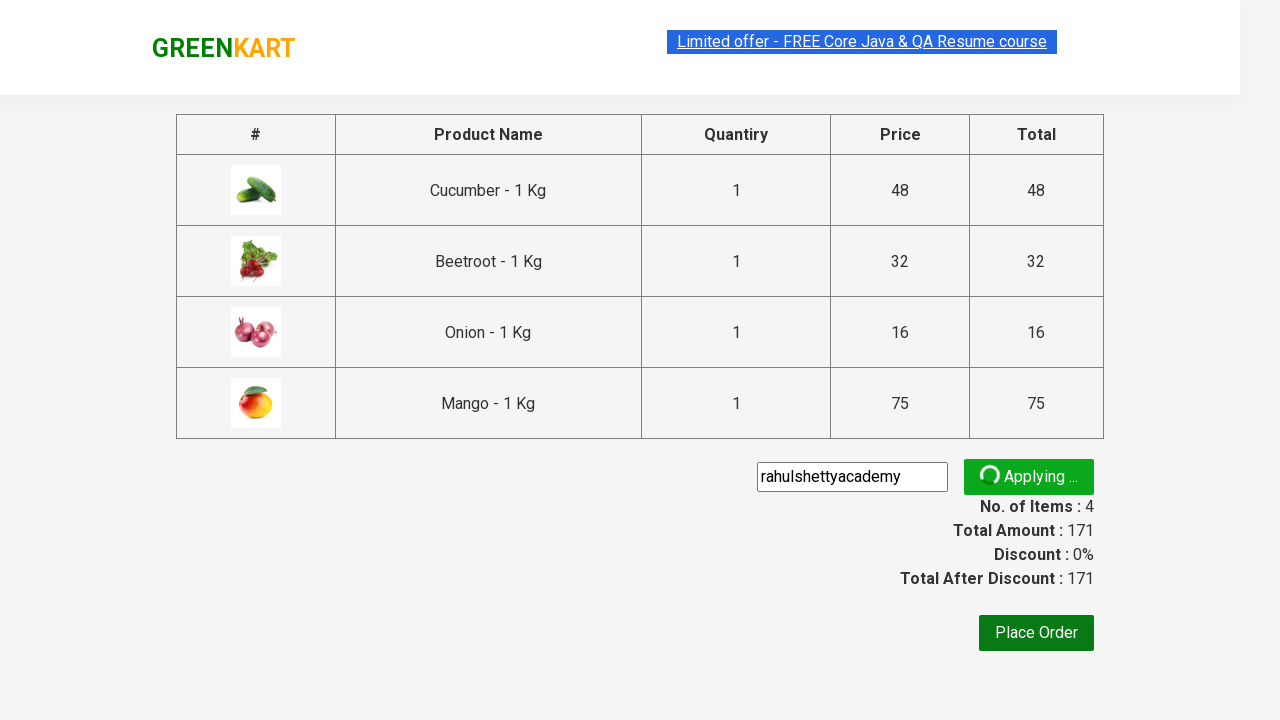

Promo code validation message appeared
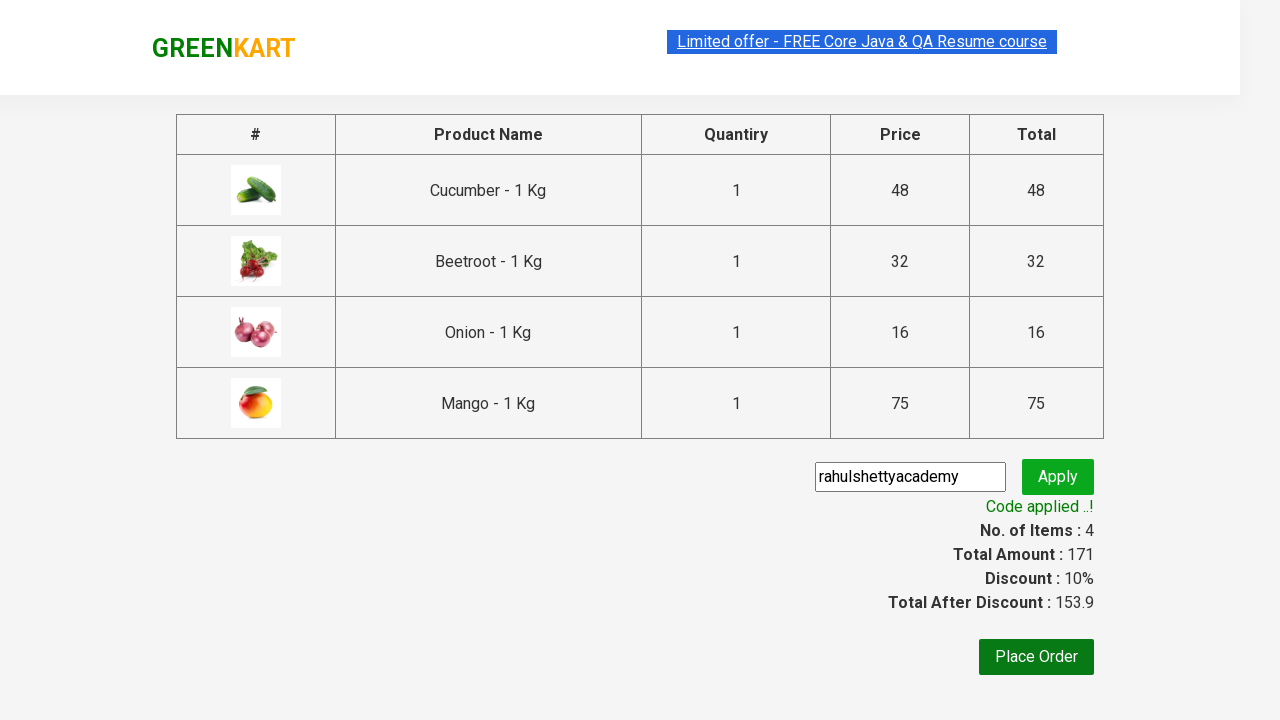

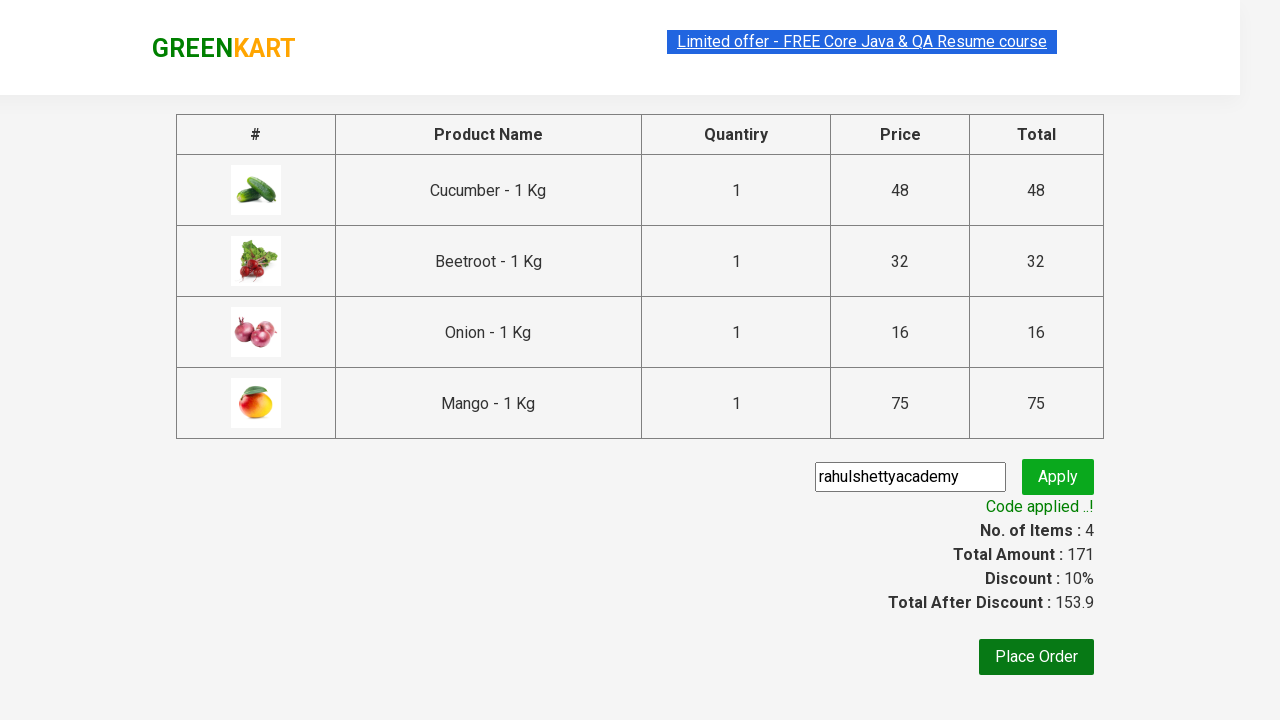